Tests drag and drop functionality on jQuery UI demo page by dragging an element and dropping it onto a target area

Starting URL: https://jqueryui.com/droppable

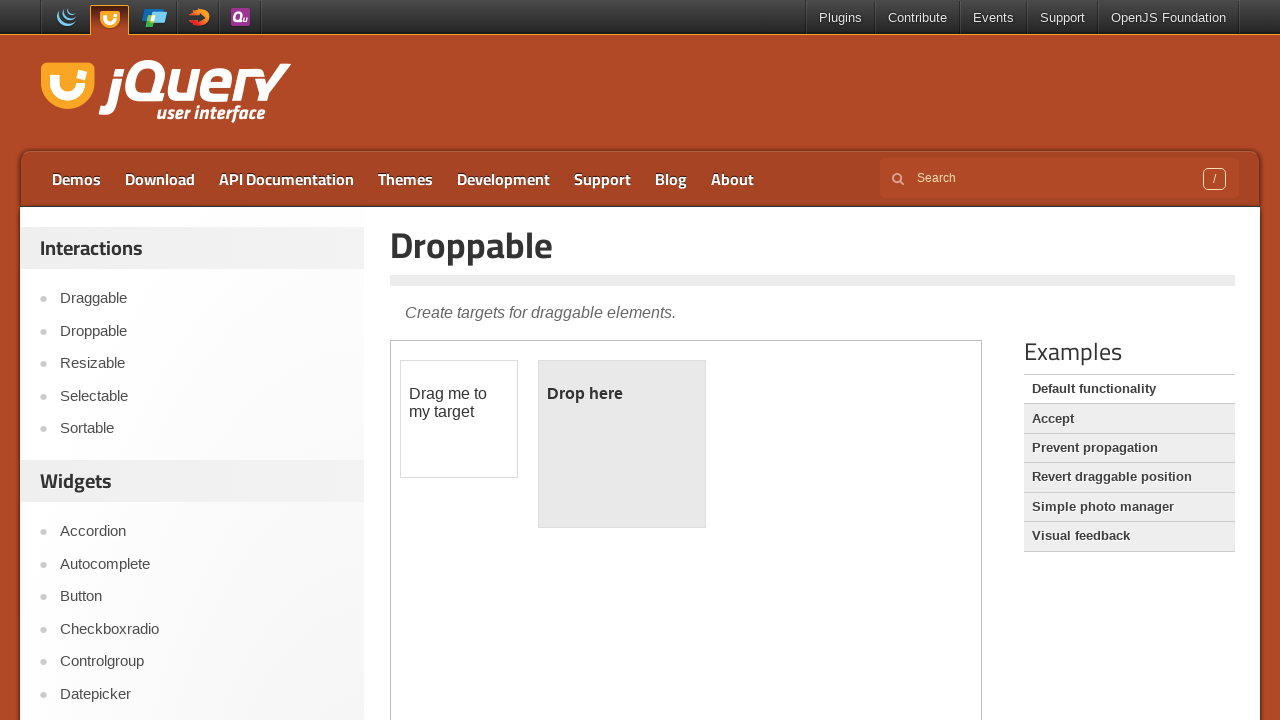

Located the first iframe containing the drag and drop demo
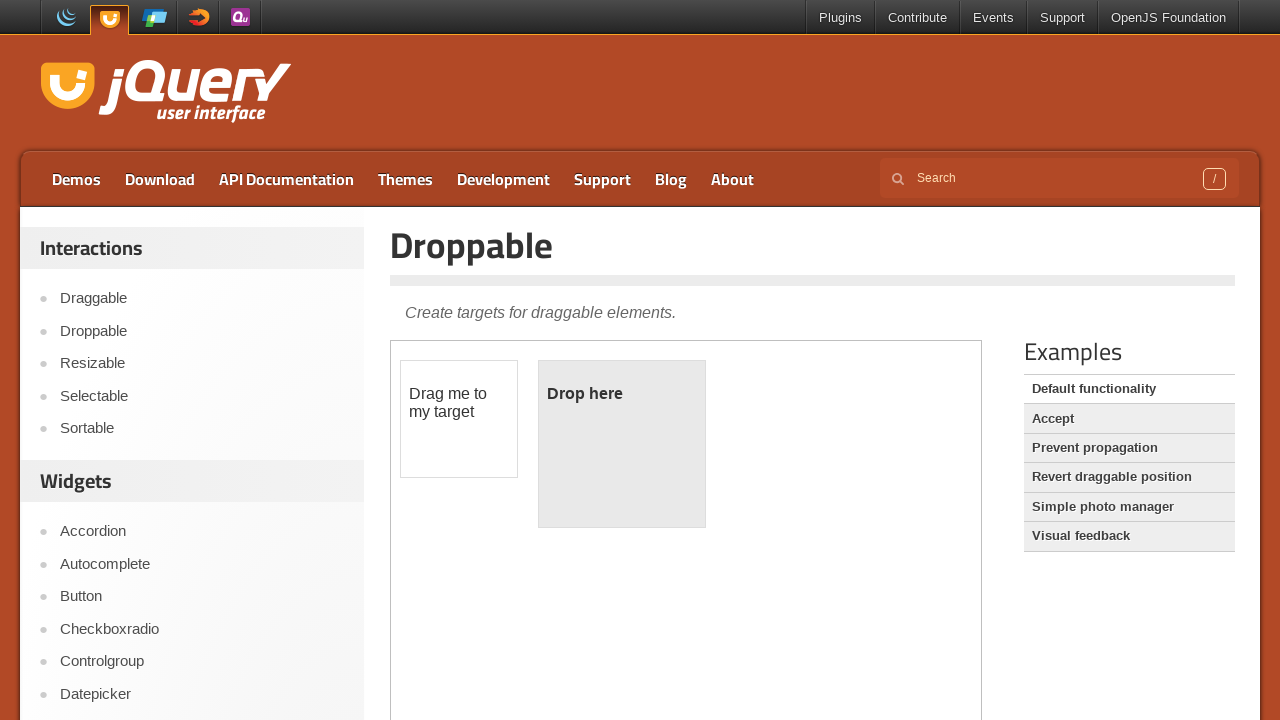

Located the draggable element
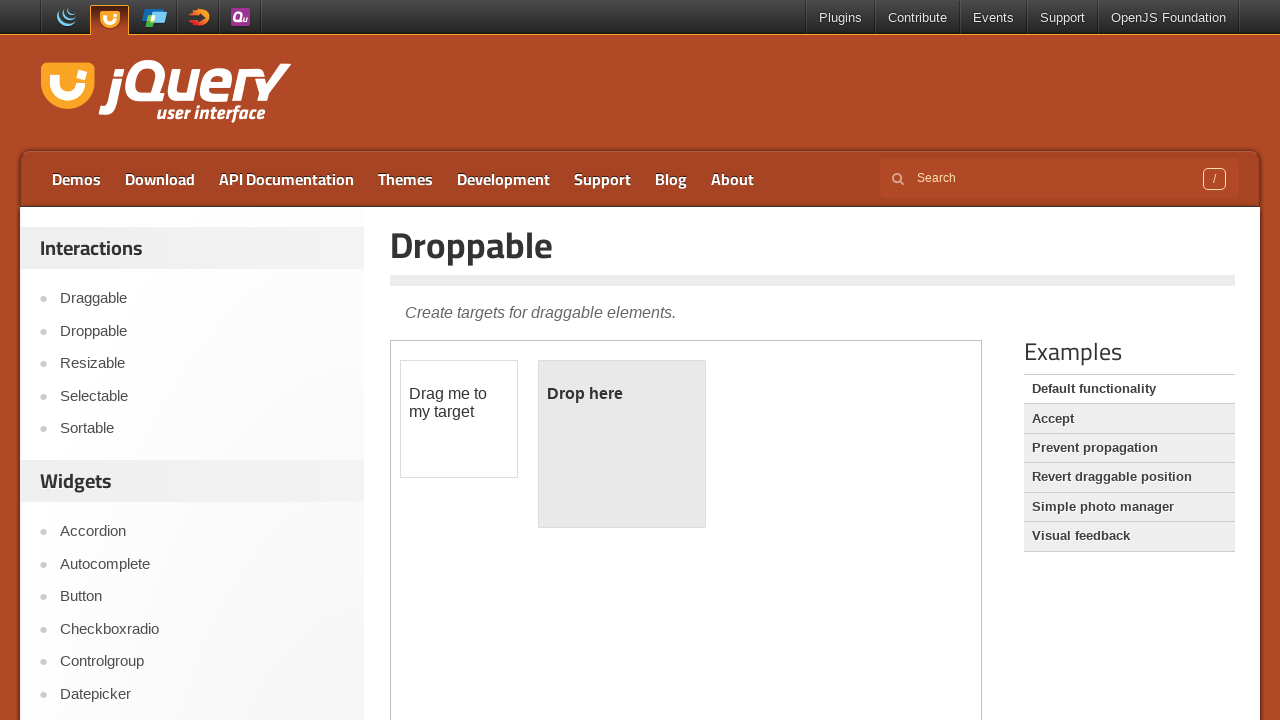

Located the droppable target area
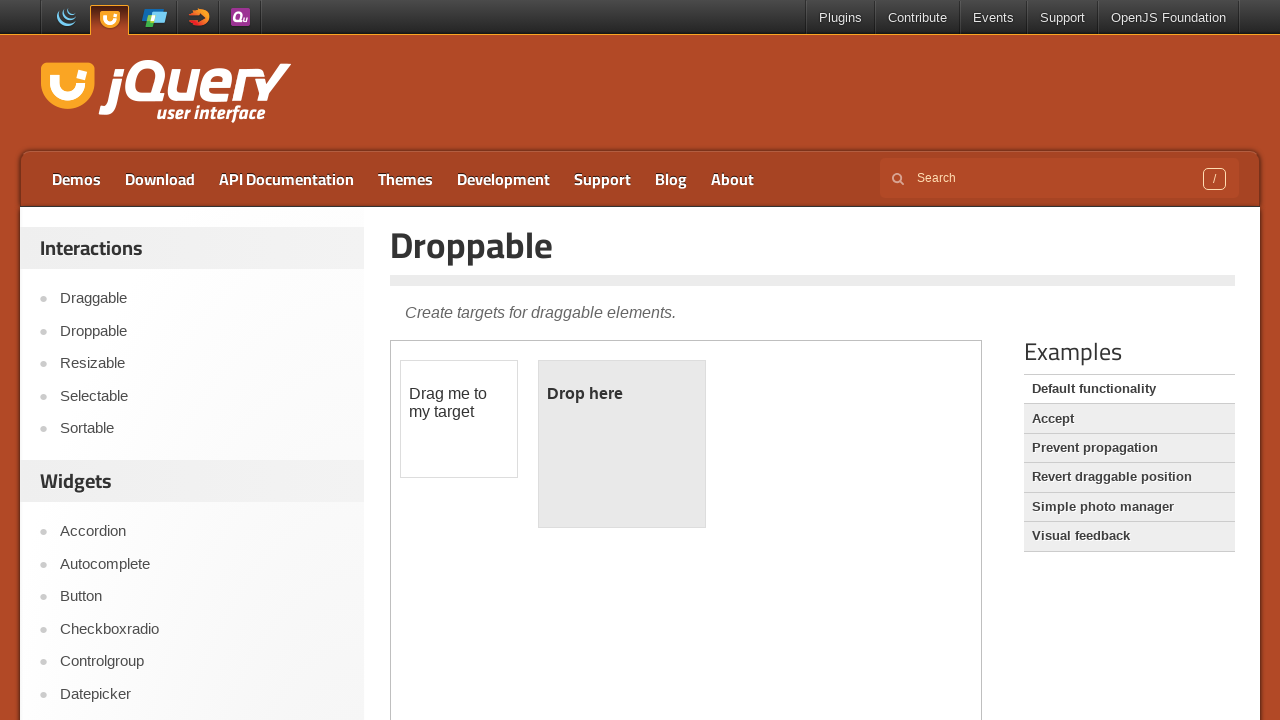

Dragged the draggable element and dropped it onto the droppable target area at (622, 444)
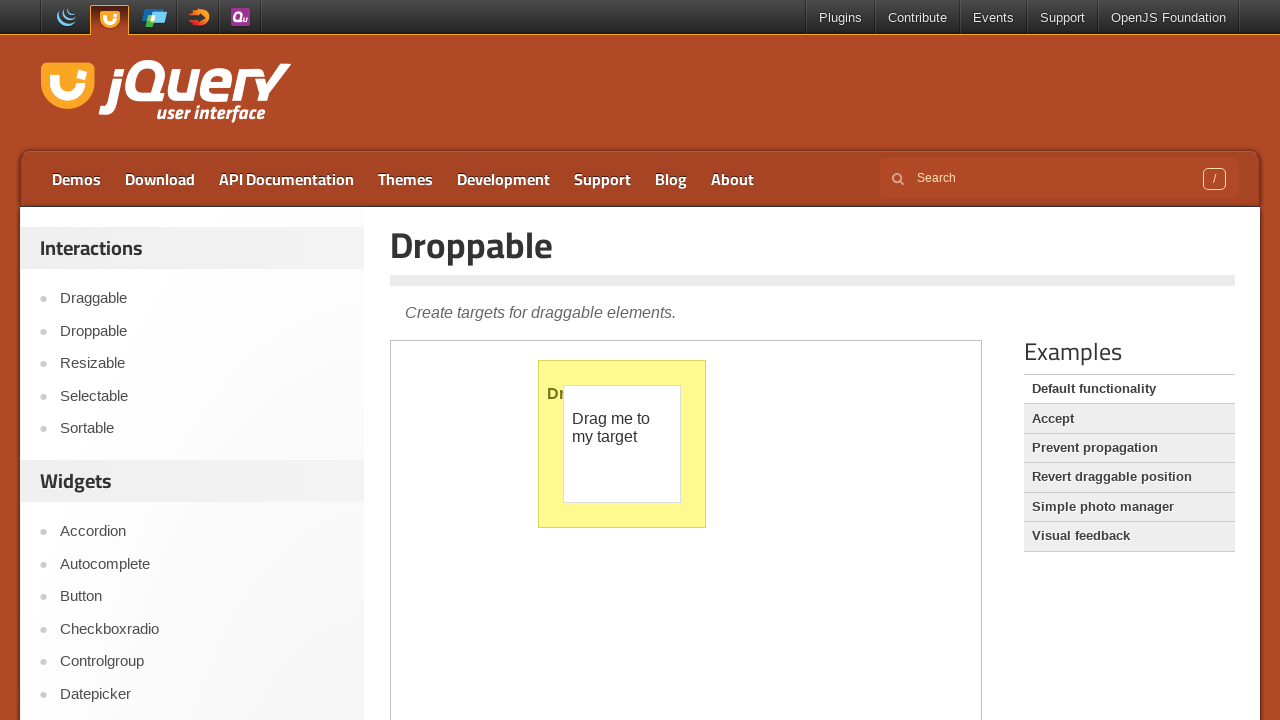

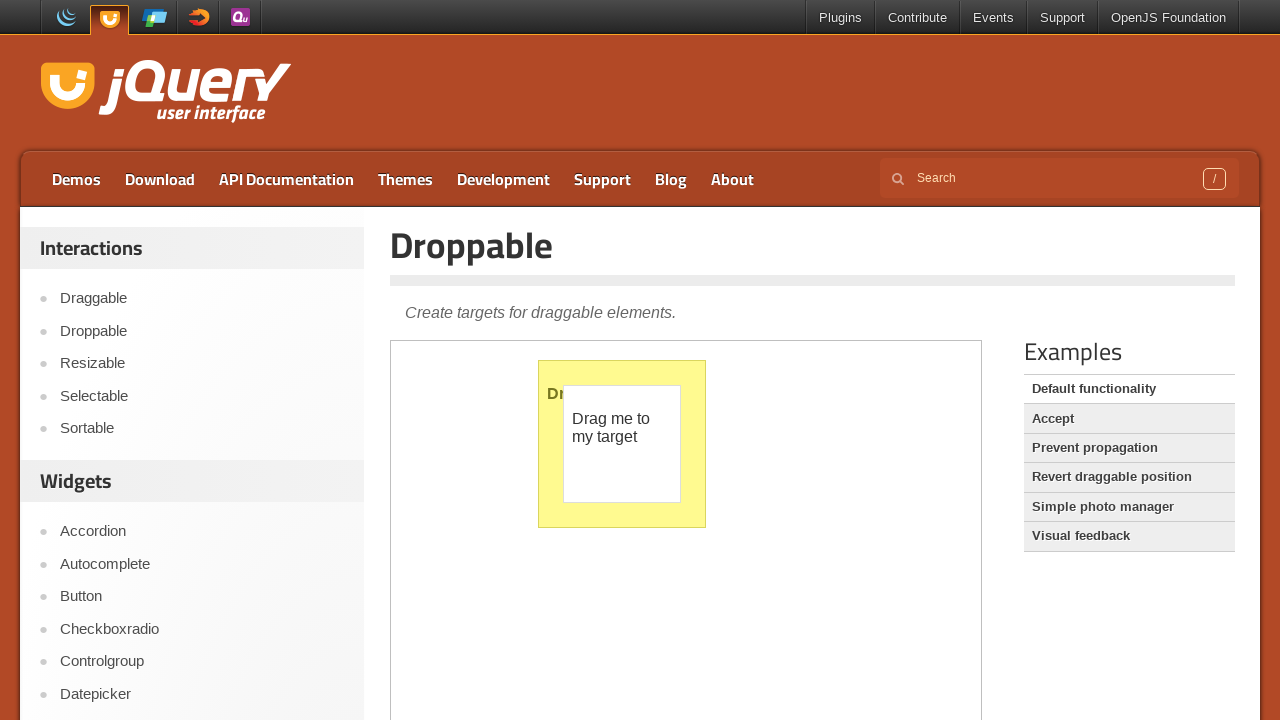